Tests drag and drop functionality by dragging an element and dropping it onto a target, then verifying the drop was successful

Starting URL: https://atidcollege.co.il/Xamples/ex_actions.html

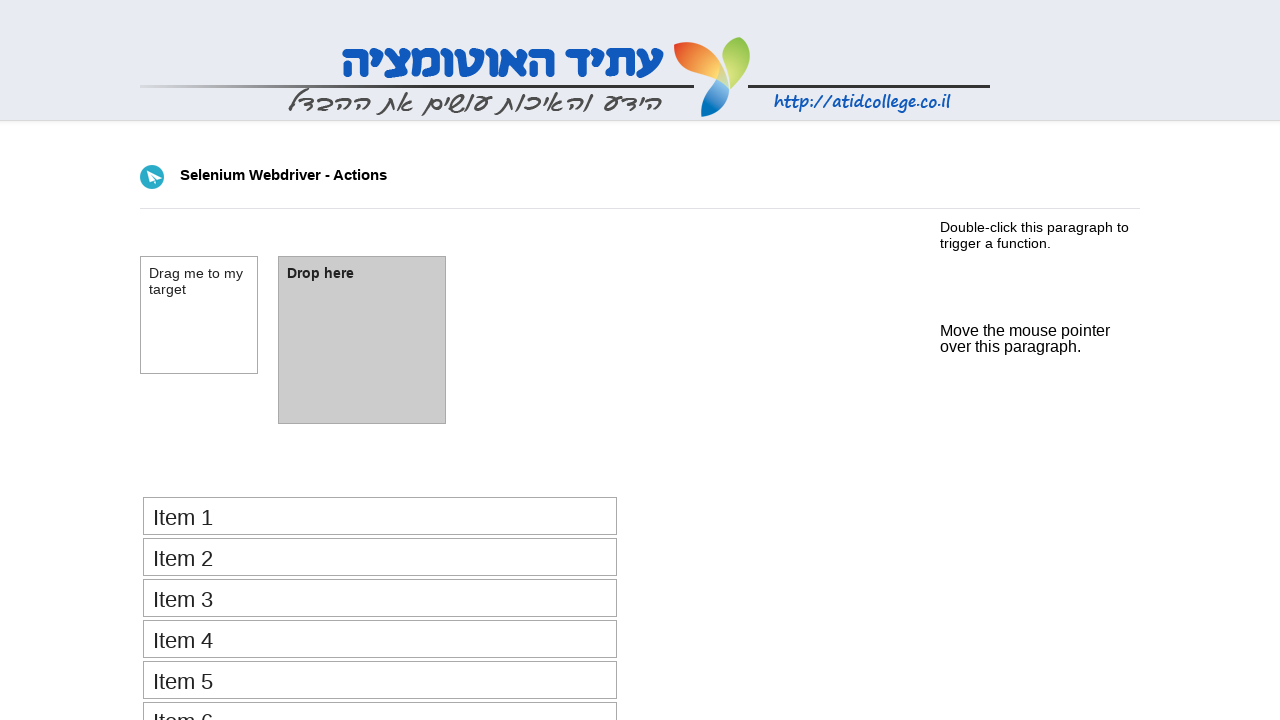

Navigated to drag and drop test page
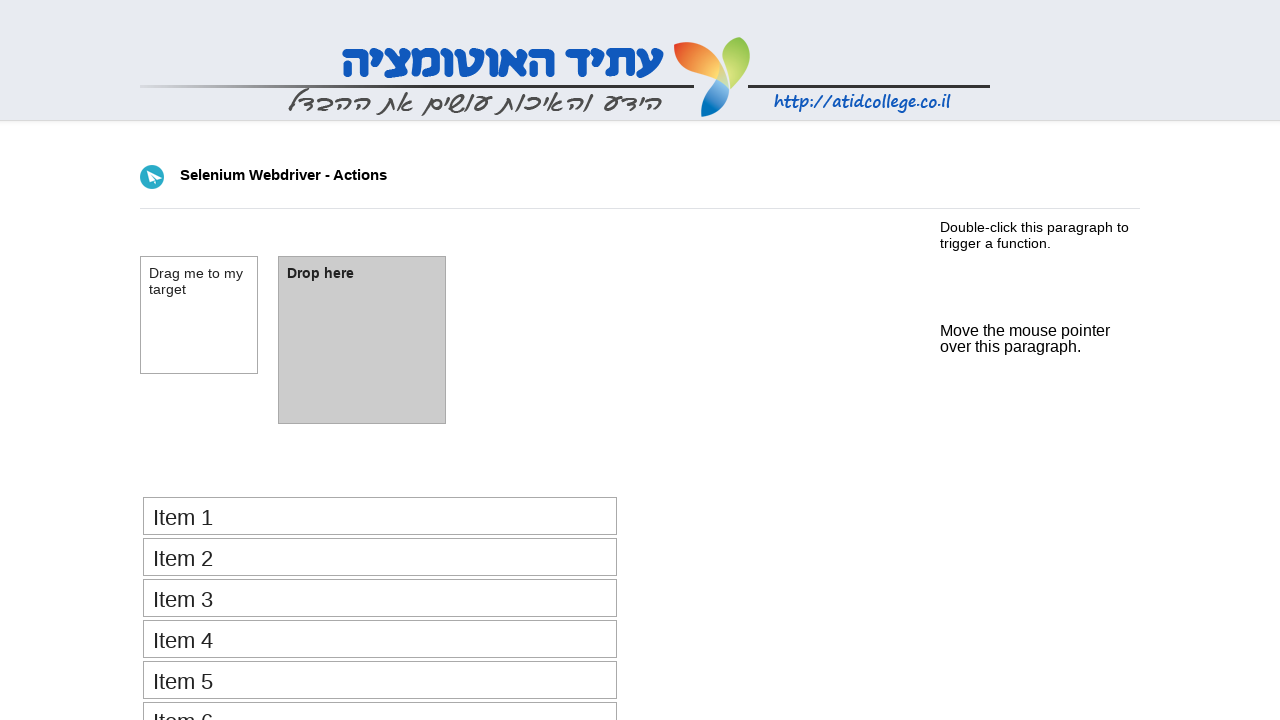

Located draggable element
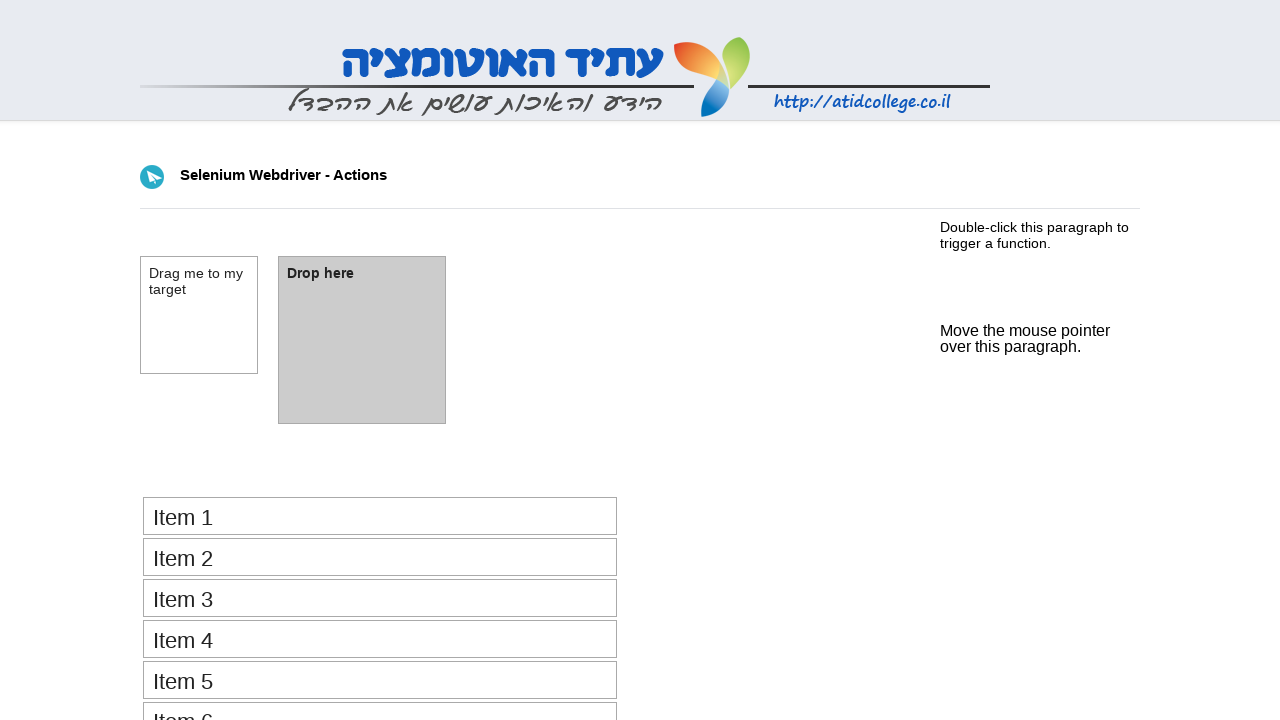

Located droppable target element
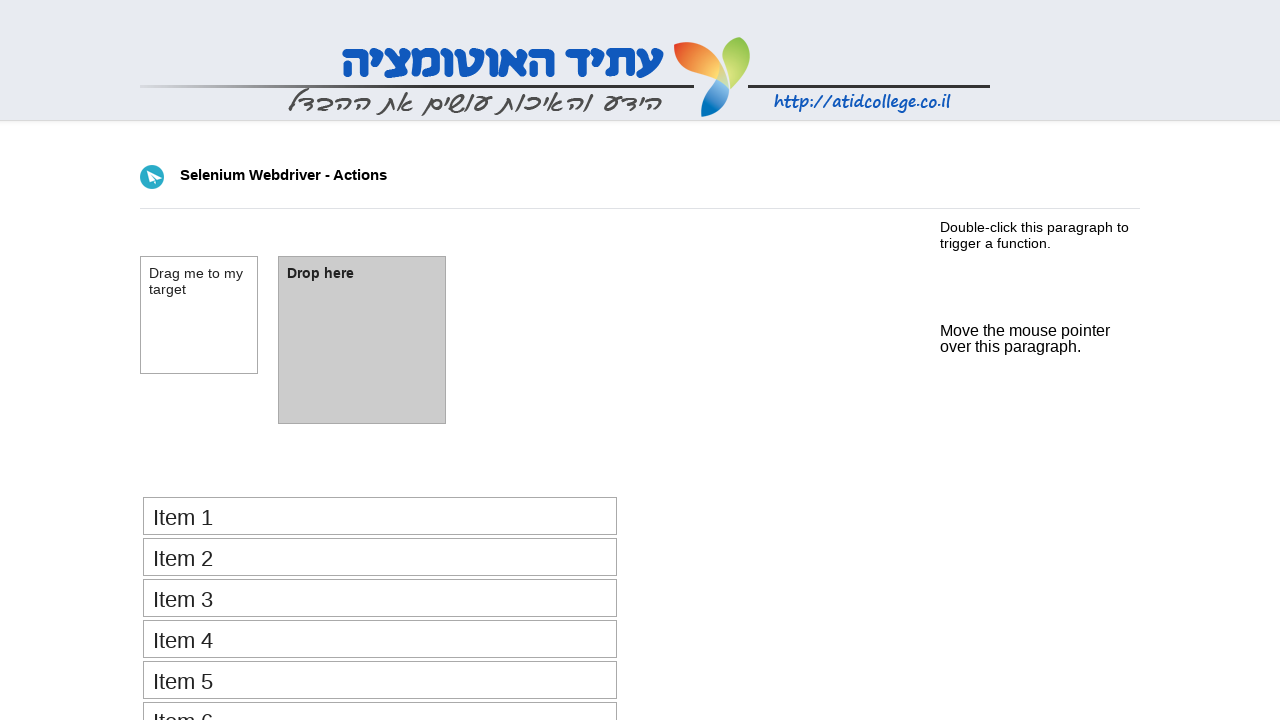

Dragged element onto target and dropped it at (362, 340)
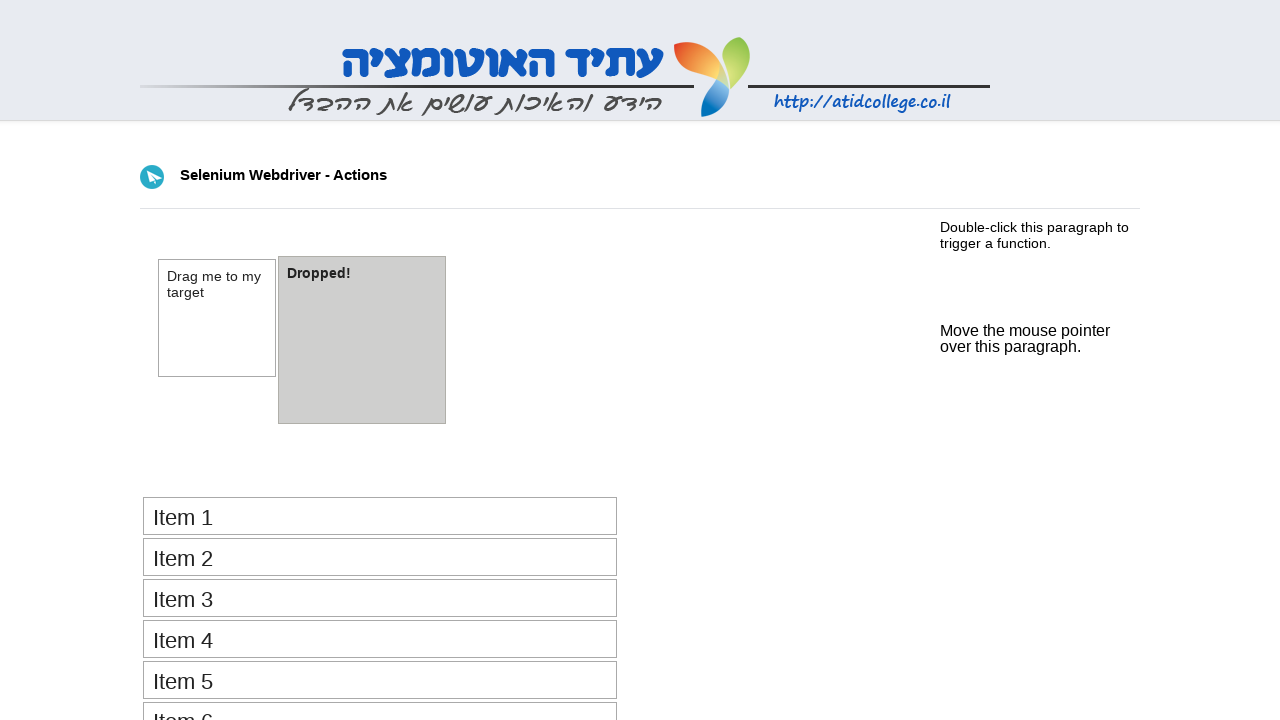

Verified drop was successful - confirmation text appeared
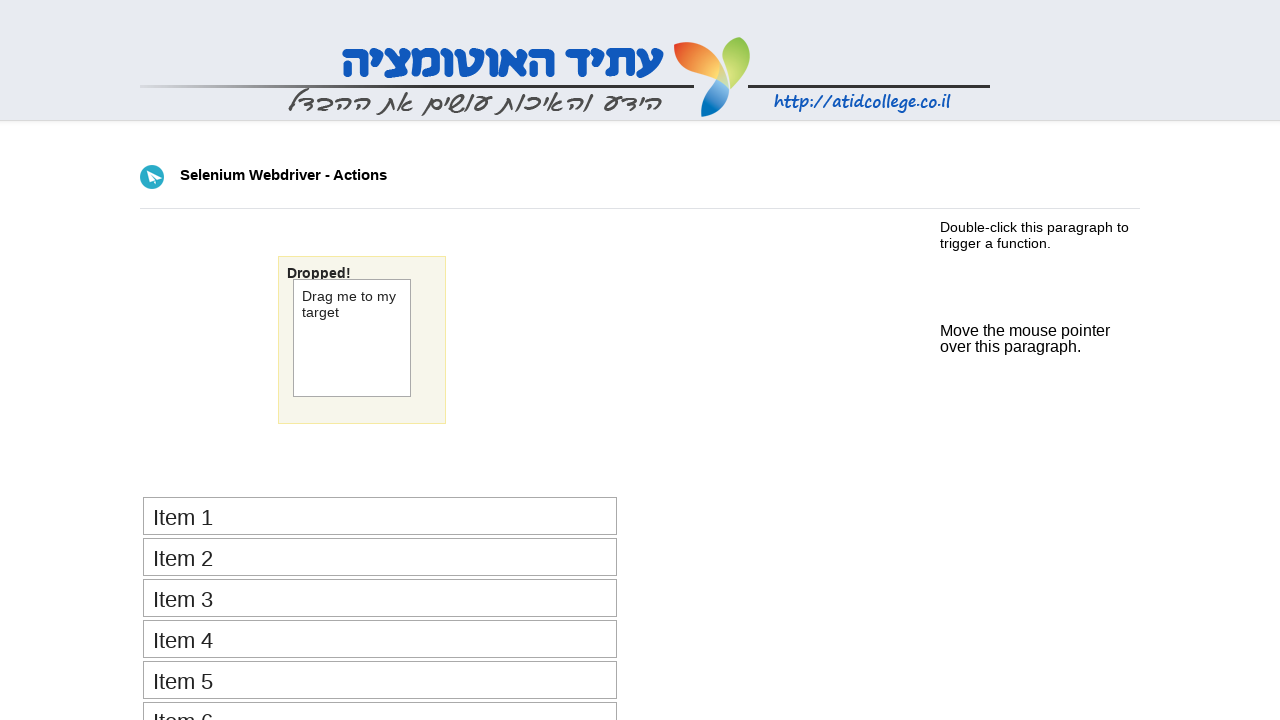

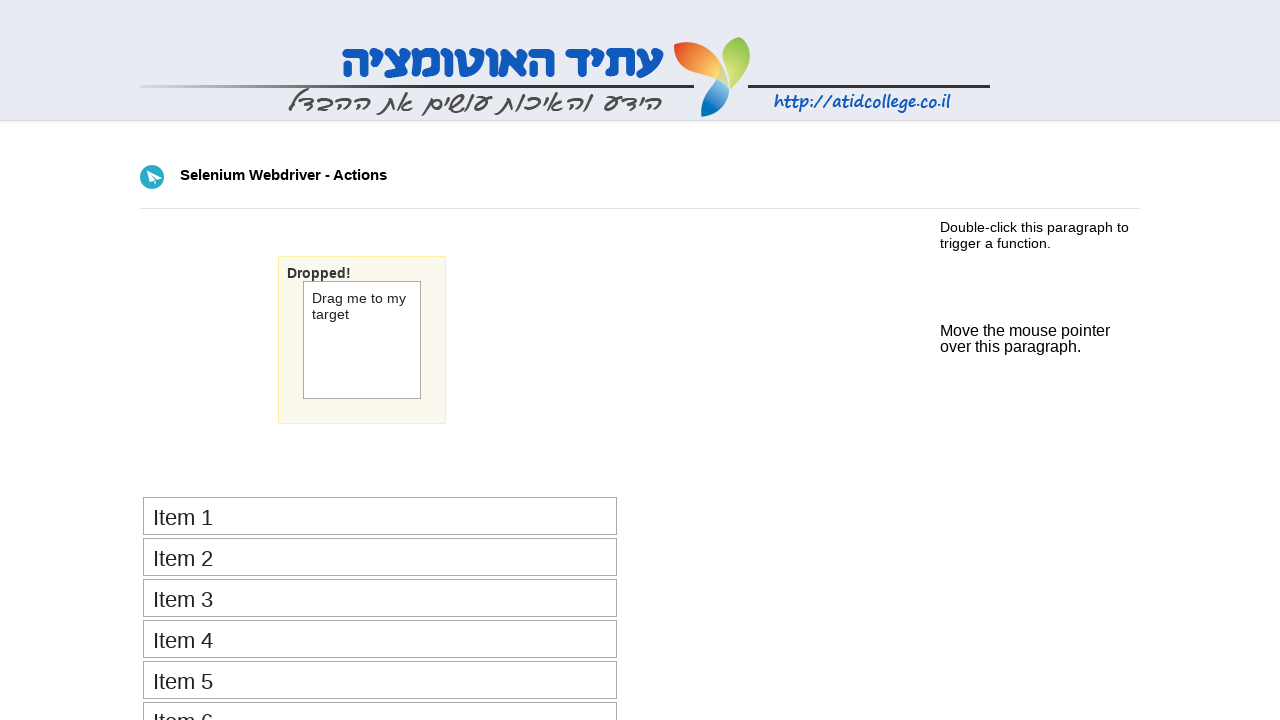